Tests a simple todo list application by adding three todo items and verifying that three checkboxes appear in the list

Starting URL: https://eviltester.github.io/simpletodolist/todo.html#/&eviltester

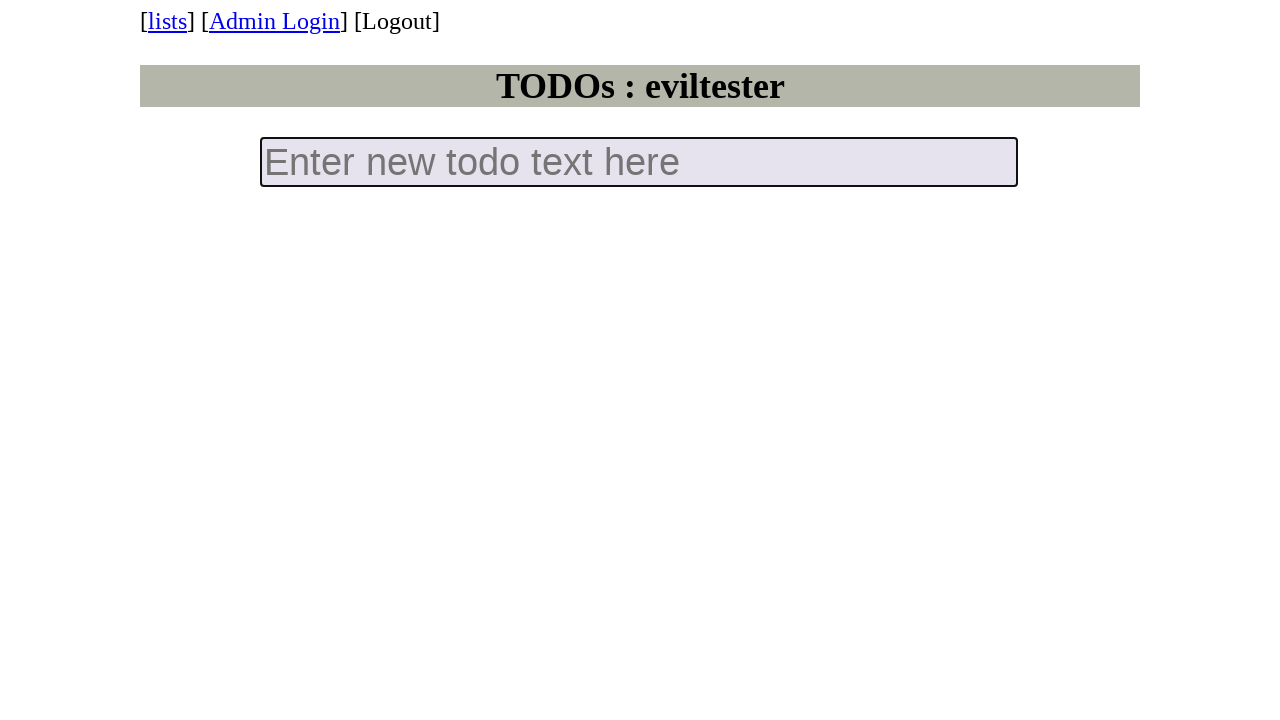

Filled input field with 'todo 1' on input.new-todo
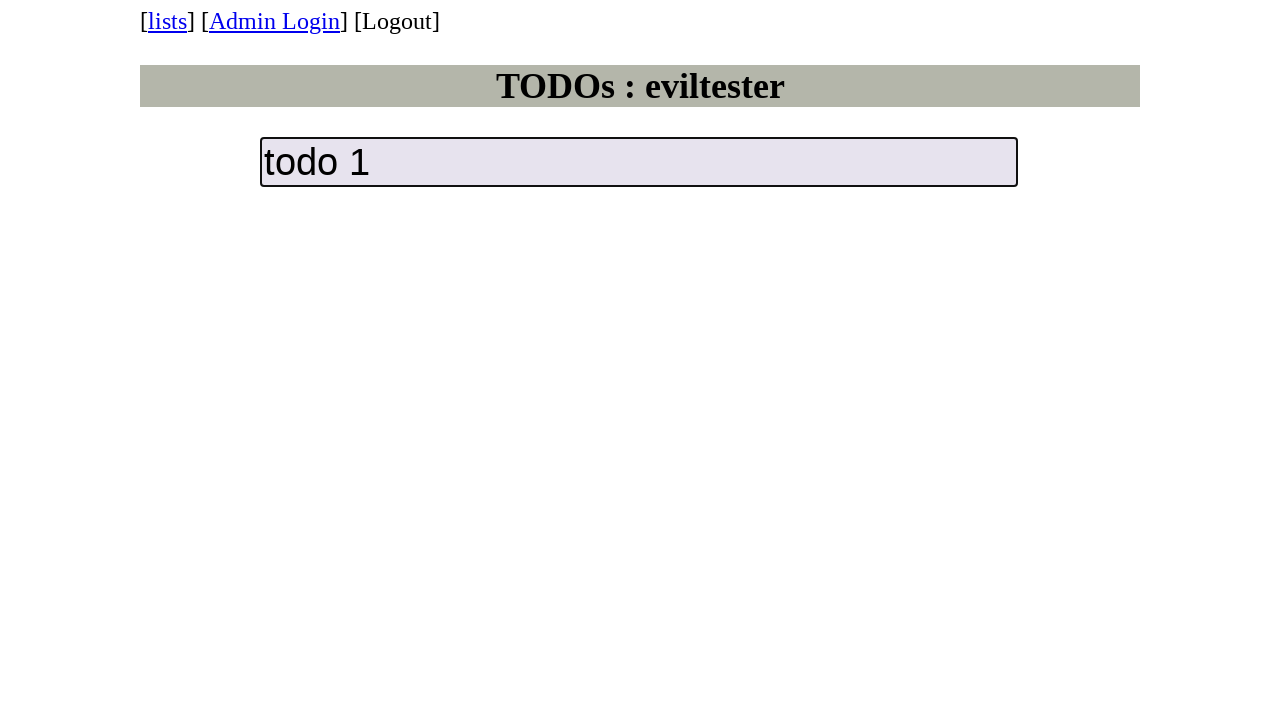

Pressed Enter to add first todo item on input.new-todo
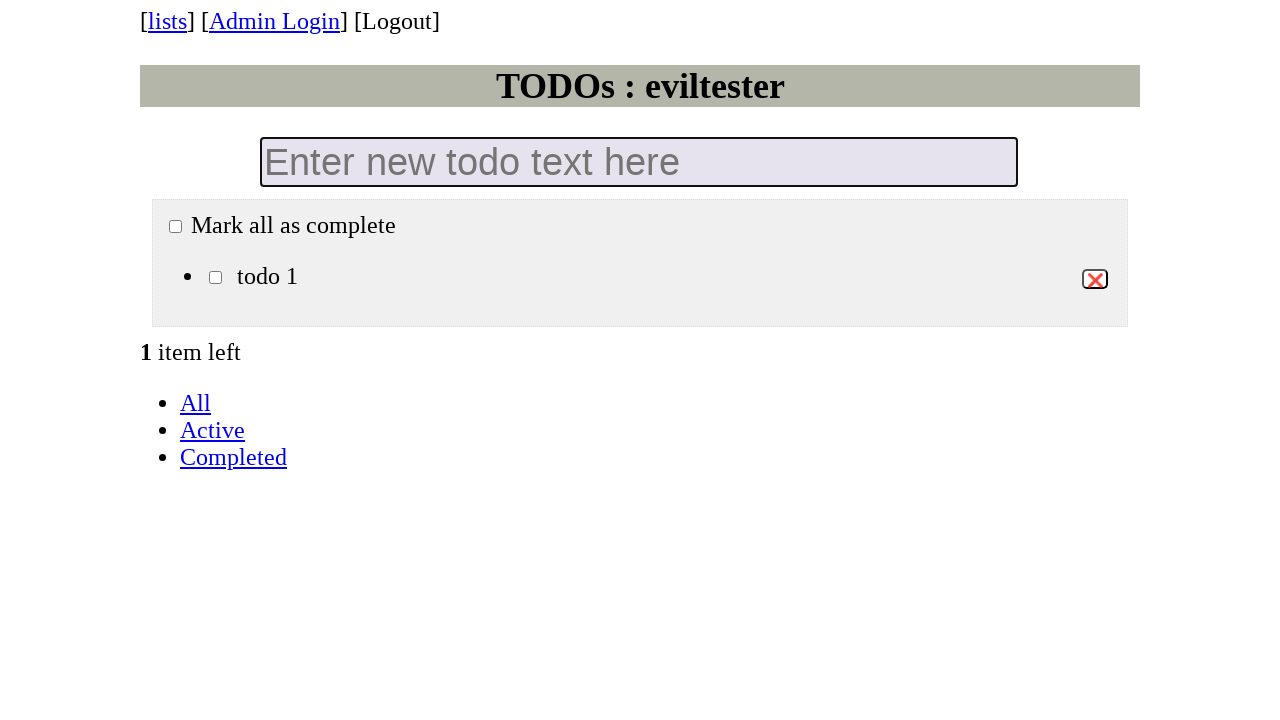

Filled input field with 'todo 2' on input.new-todo
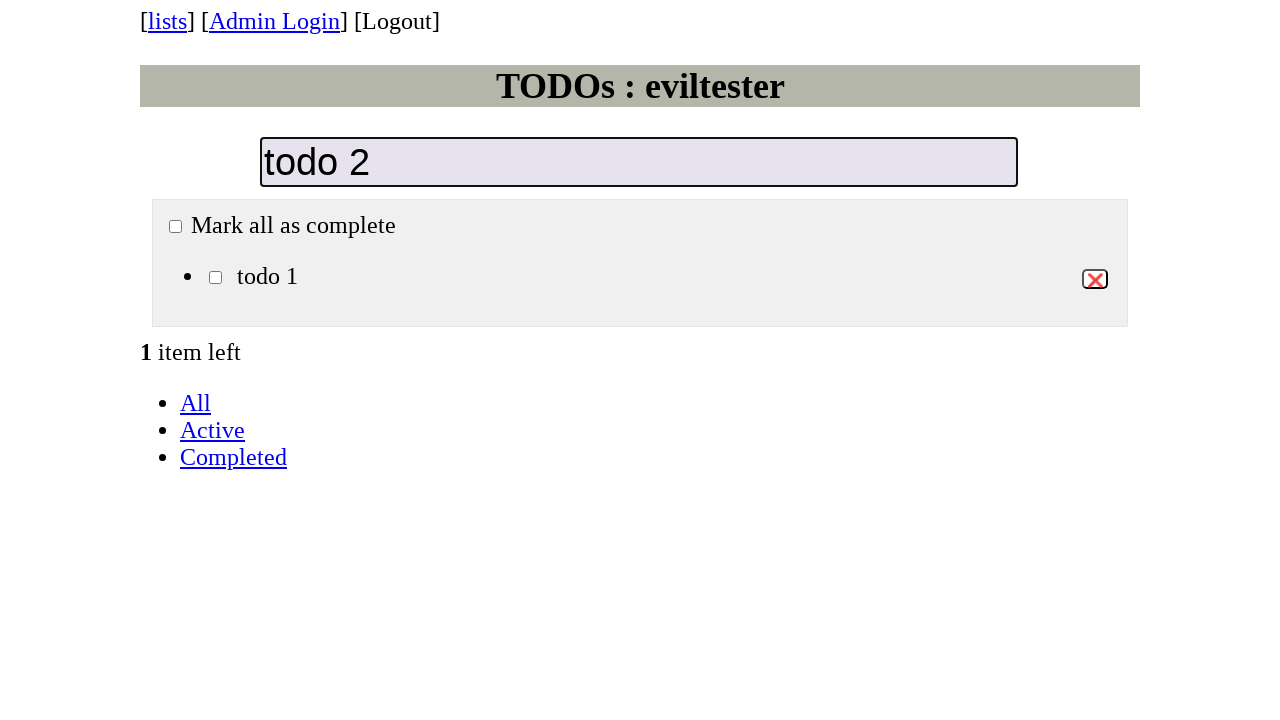

Pressed Enter to add second todo item on input.new-todo
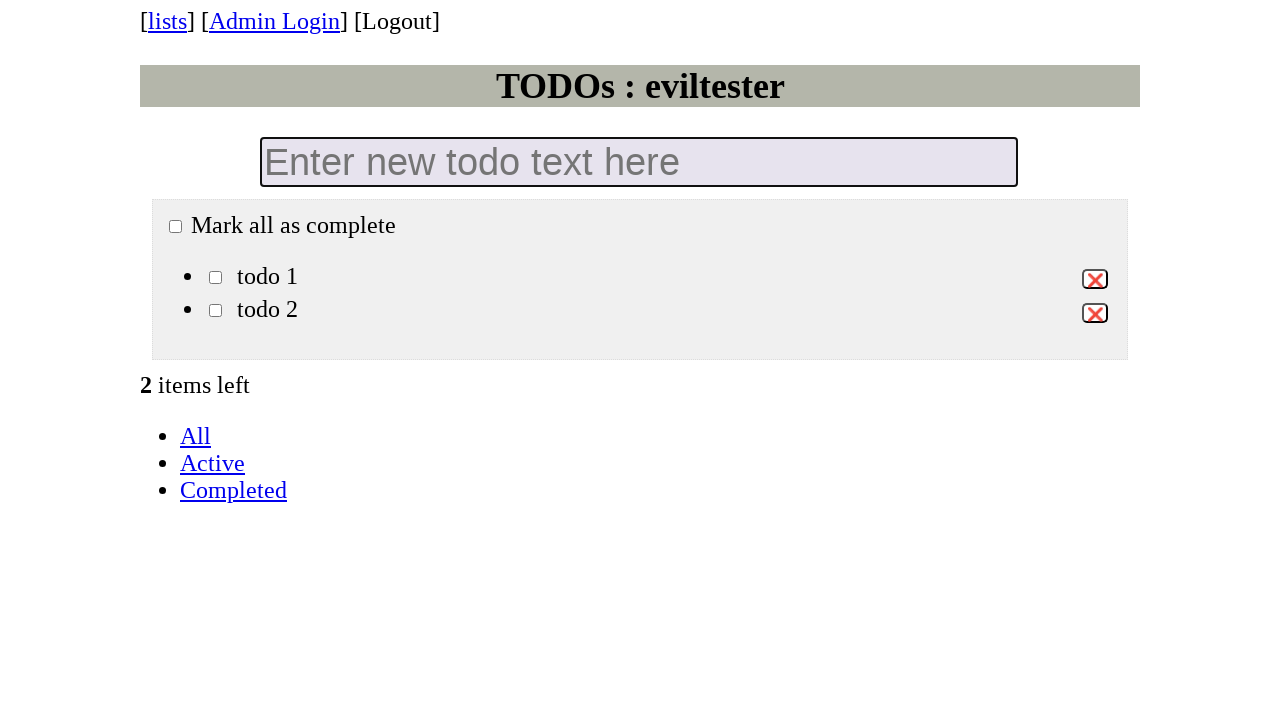

Filled input field with 'todo 3' on input.new-todo
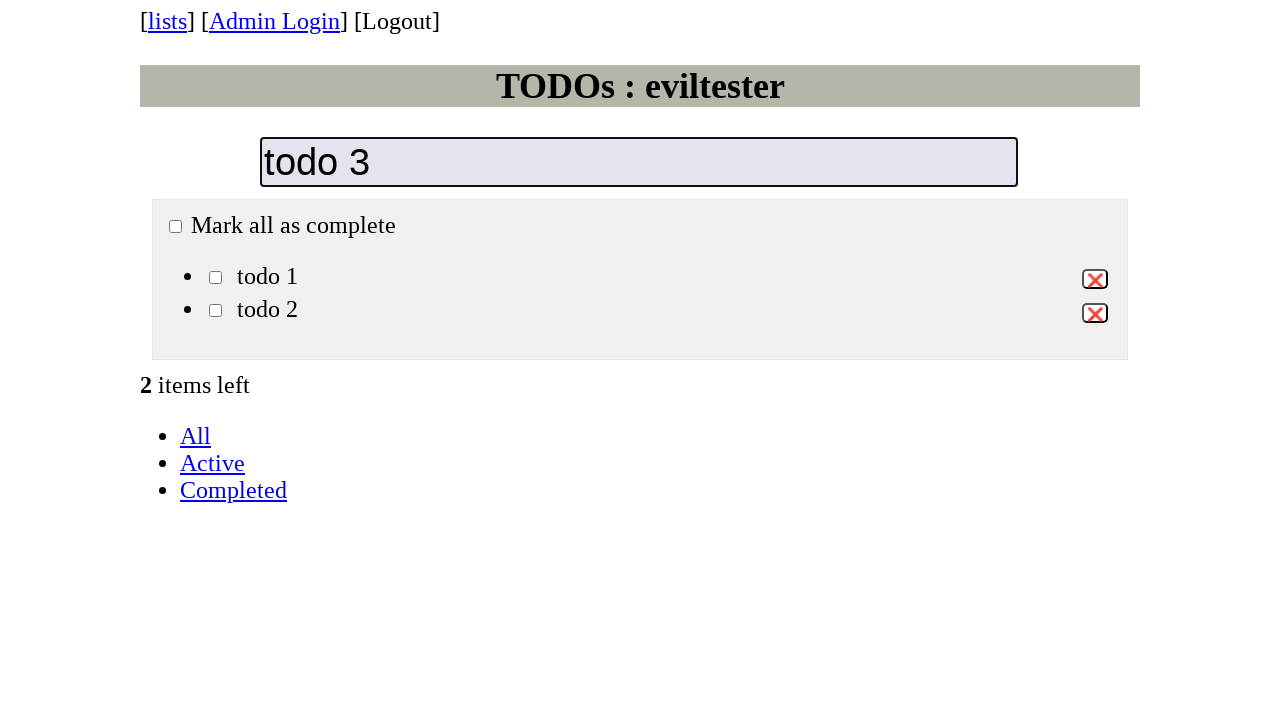

Pressed Enter to add third todo item on input.new-todo
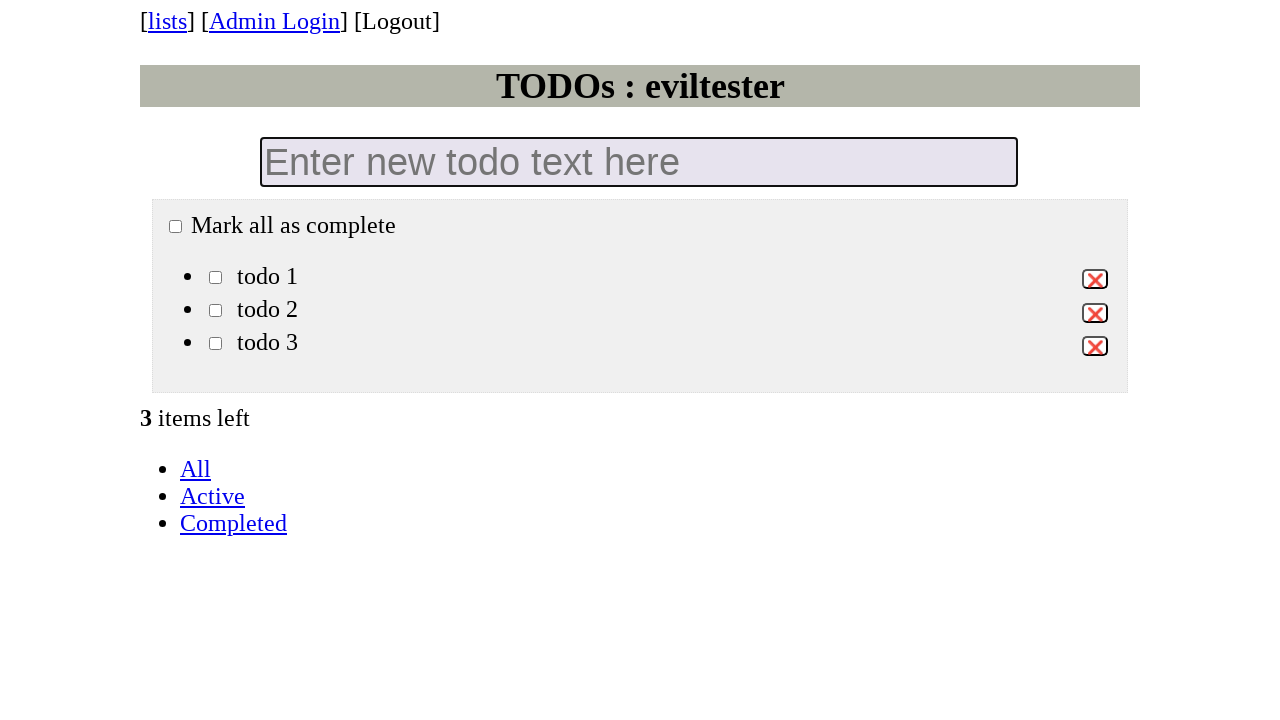

Waited for todo checkboxes to appear
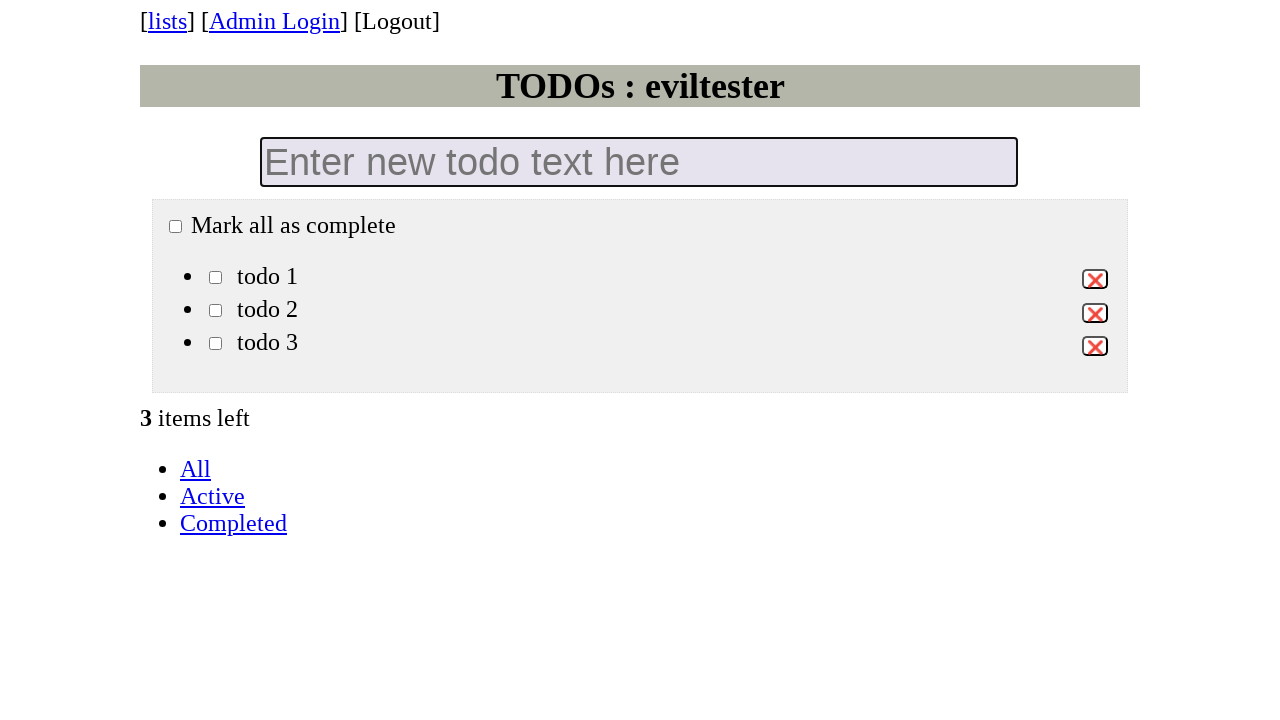

Located all checkbox elements in todo list
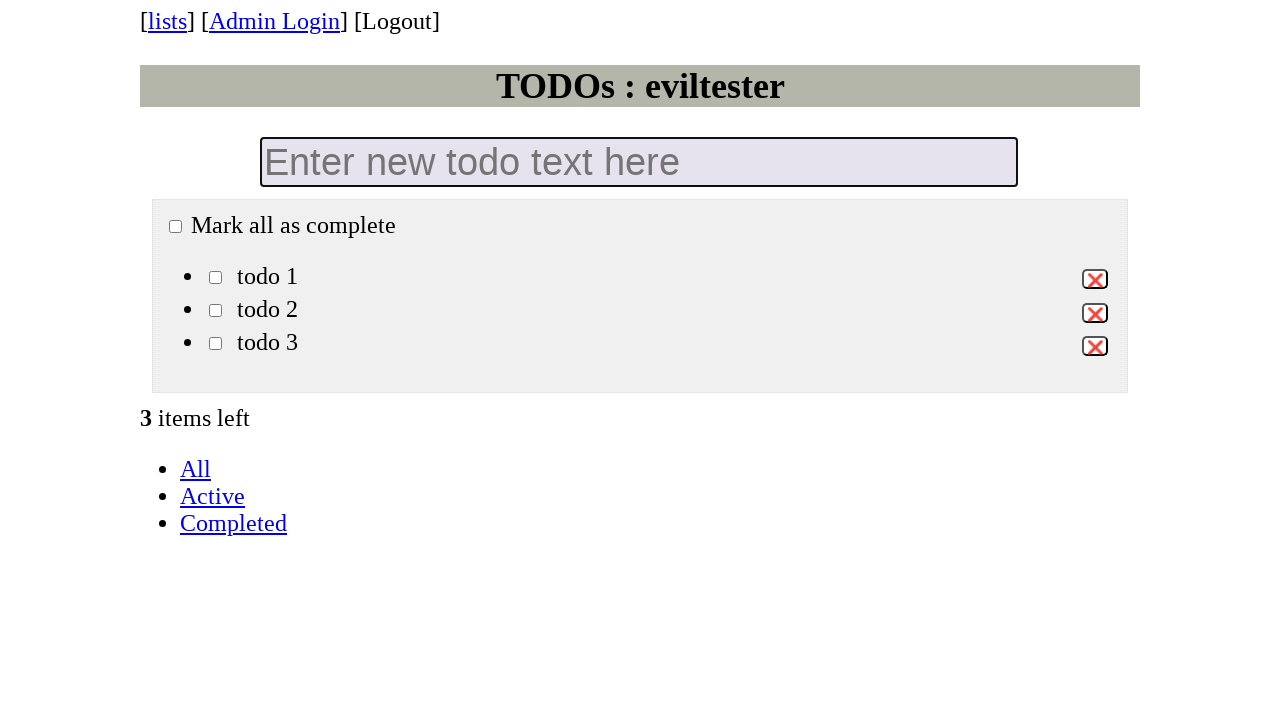

Verified that exactly 3 checkboxes are present in the todo list
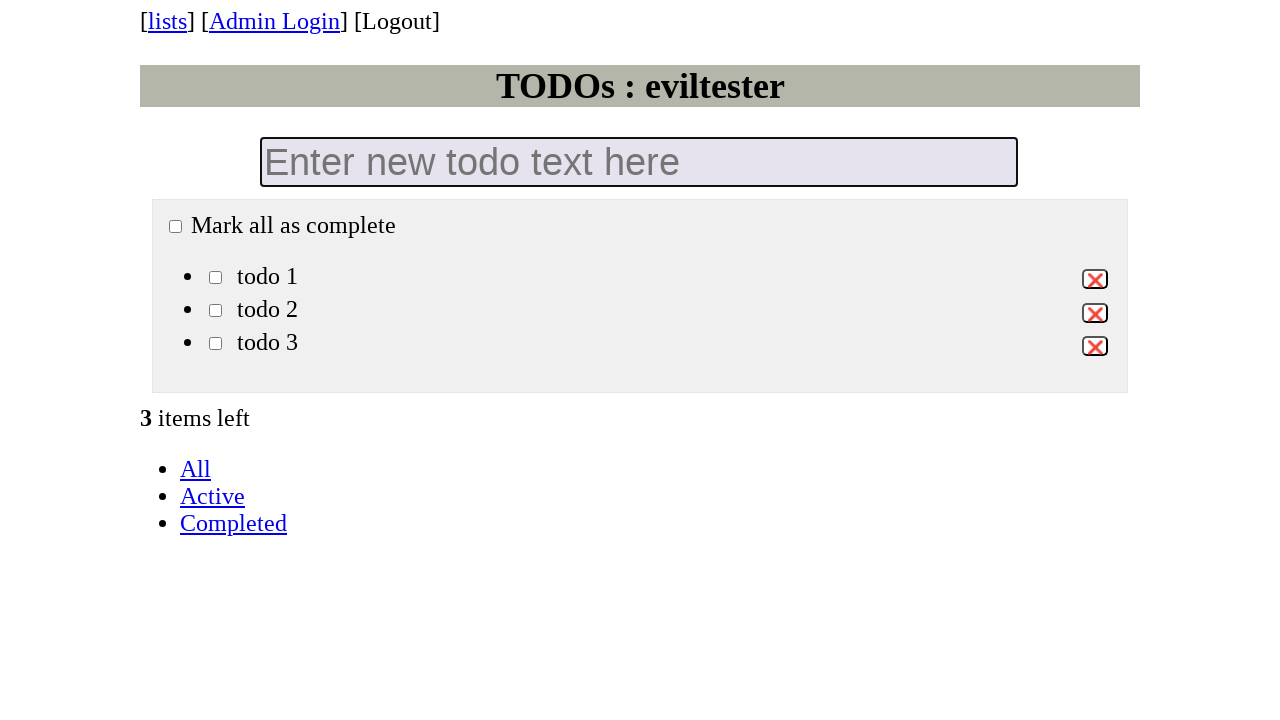

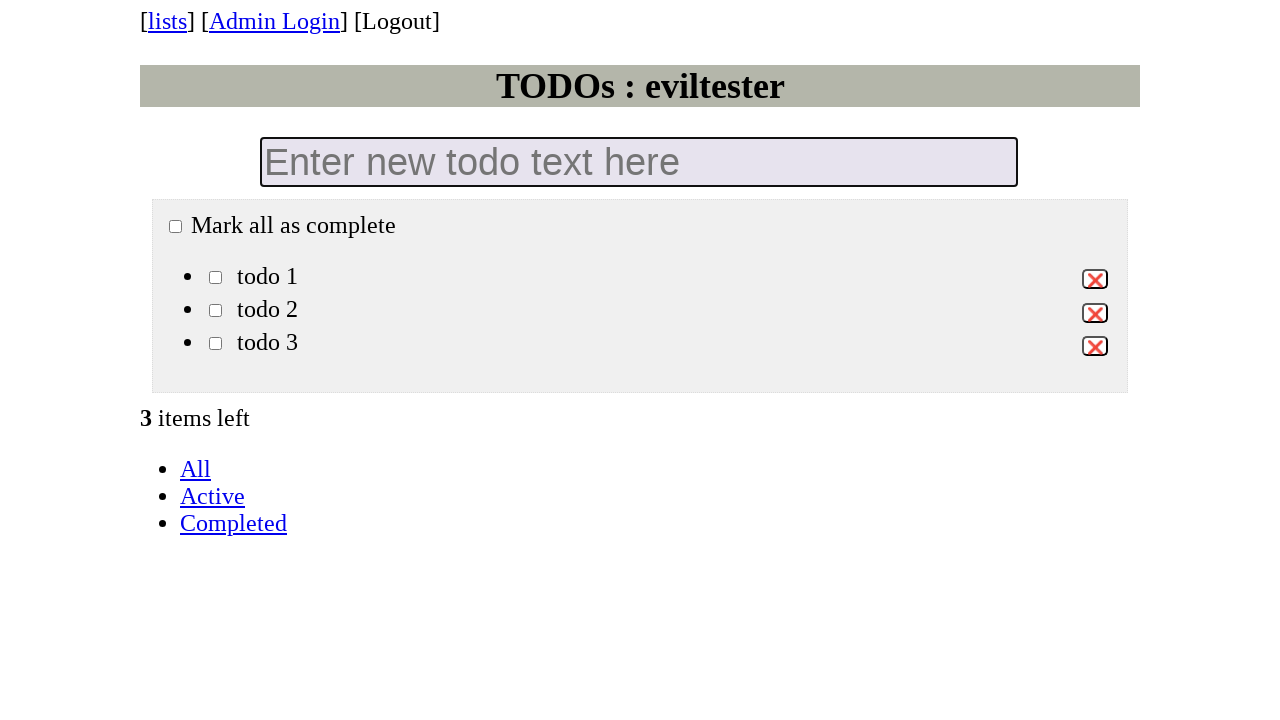